Tests the automation testing website by clicking on a toggle menu and navigating to a menu item, then verifying an accordion element

Starting URL: https://automationtesting.co.uk/

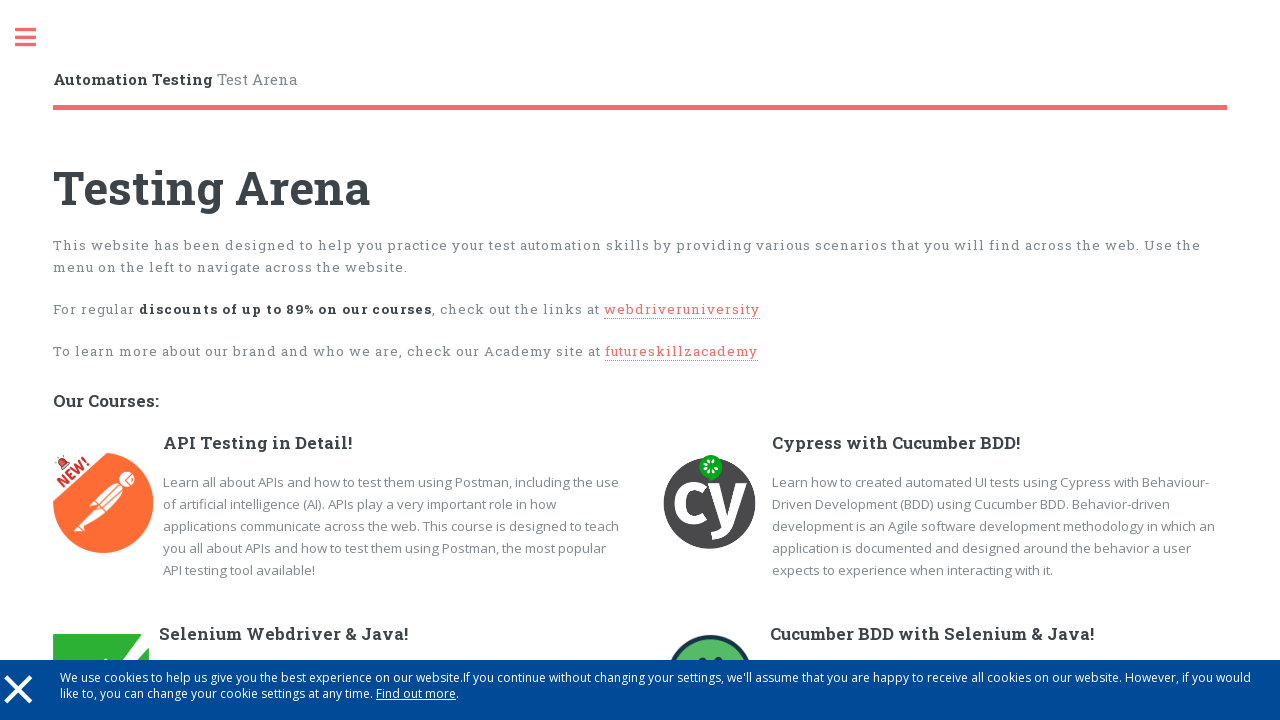

Clicked toggle menu button at (36, 38) on [class="toggle"]
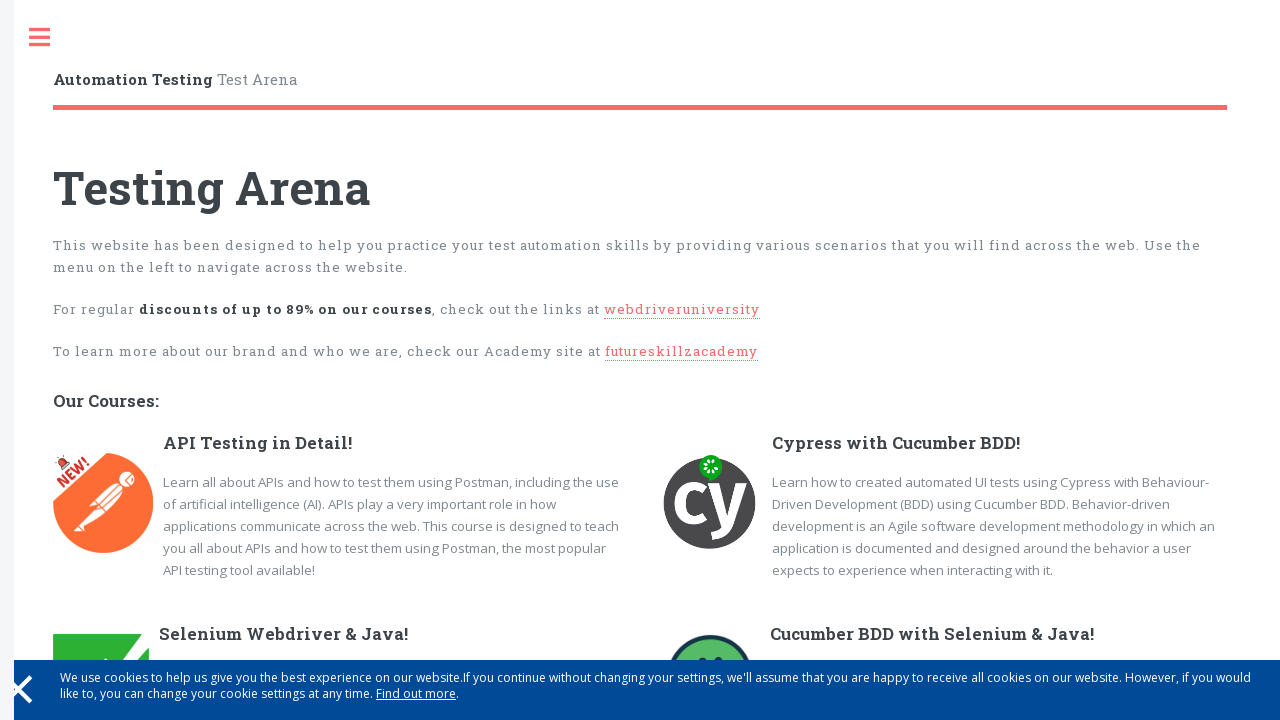

Clicked second menu item at (144, 150) on #menu ul li:nth-child(2) a
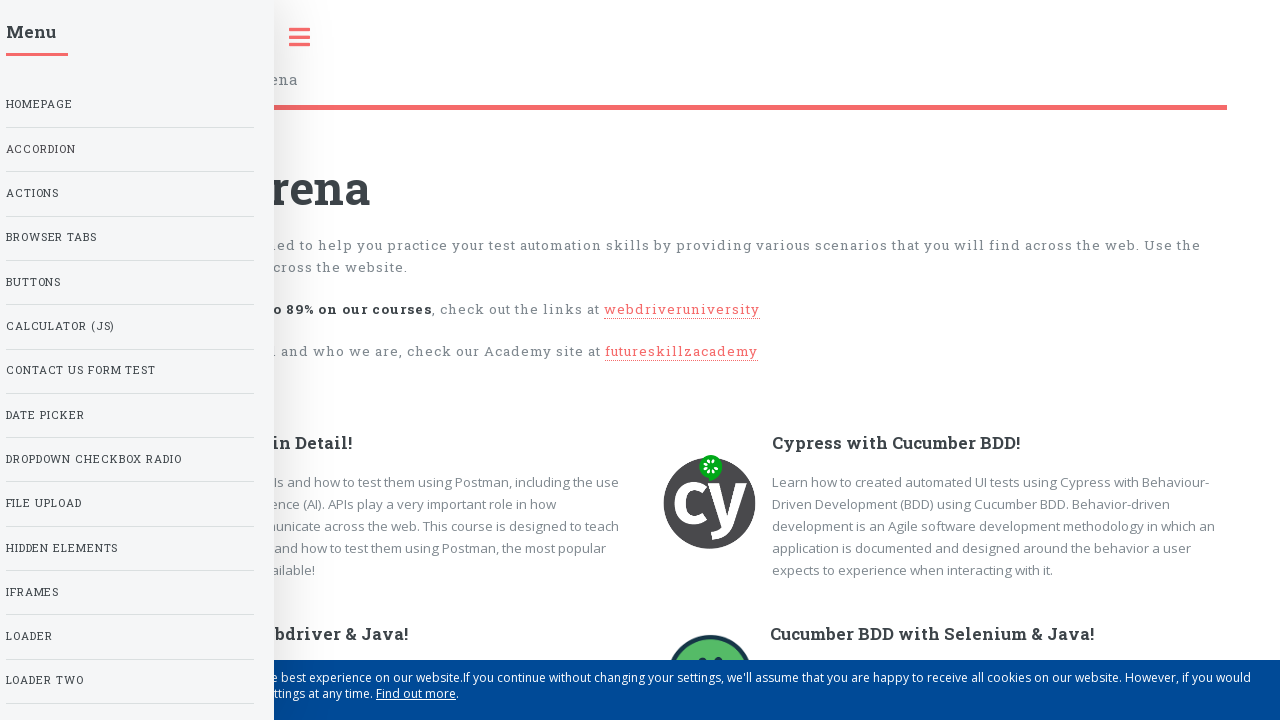

Accordion header element loaded and verified as visible
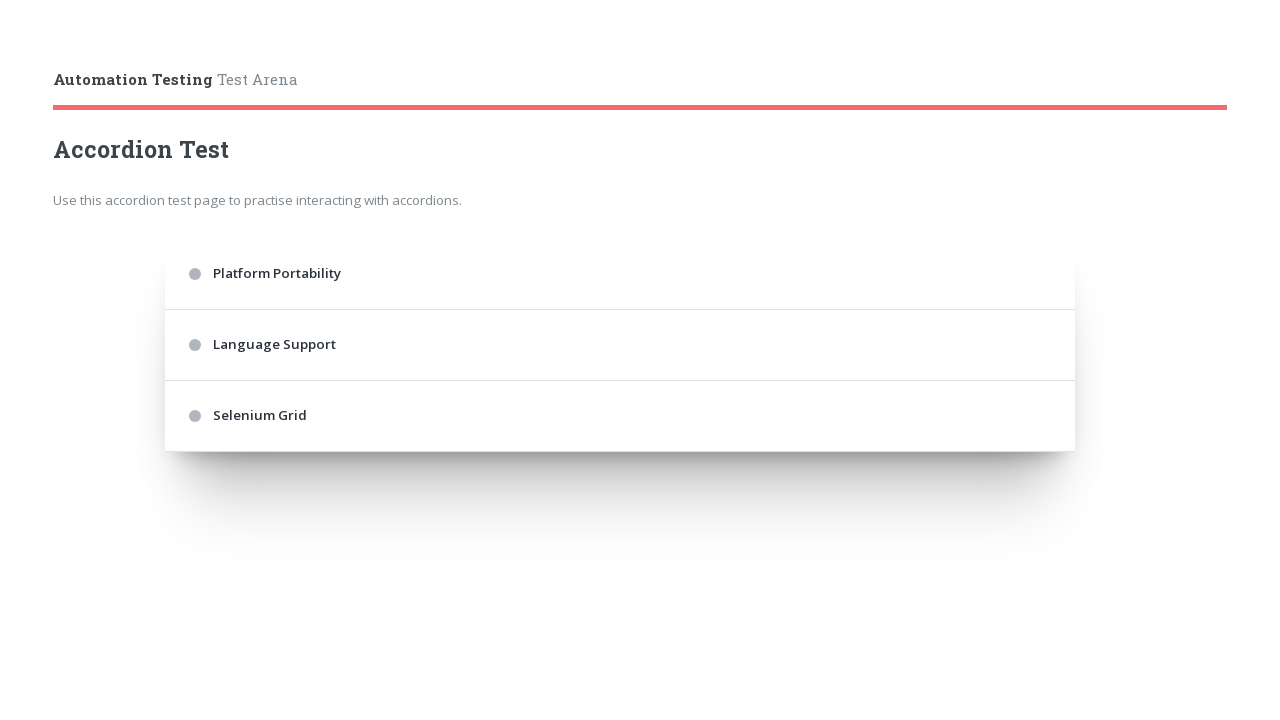

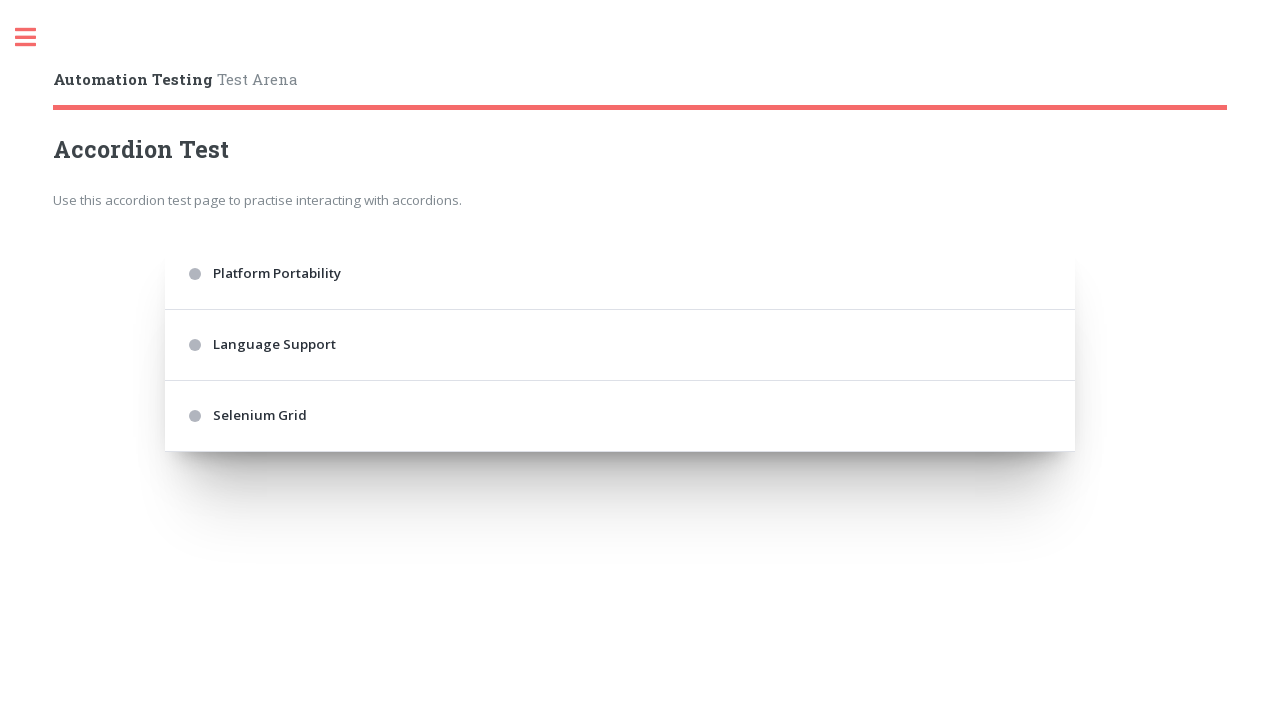